Tests dropdown functionality by selecting Option 1 using value attribute selection method

Starting URL: https://testcenter.techproeducation.com/index.php?page=dropdown

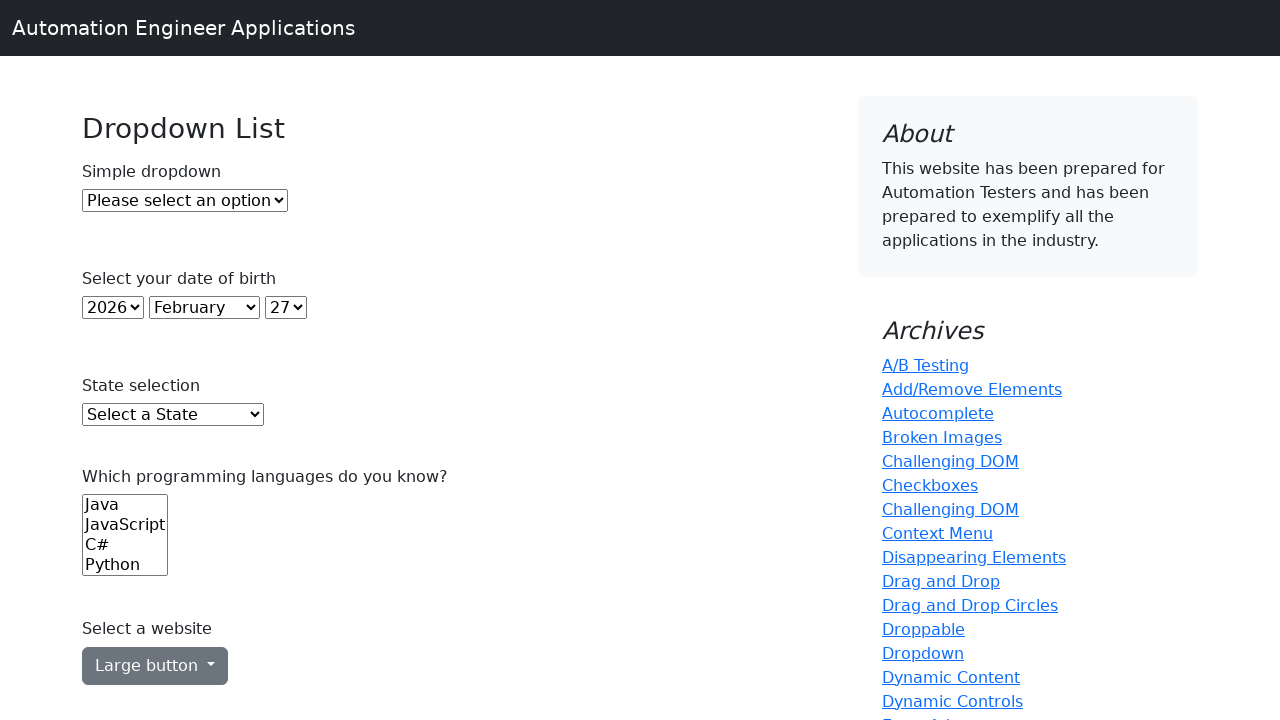

Navigated to dropdown test page
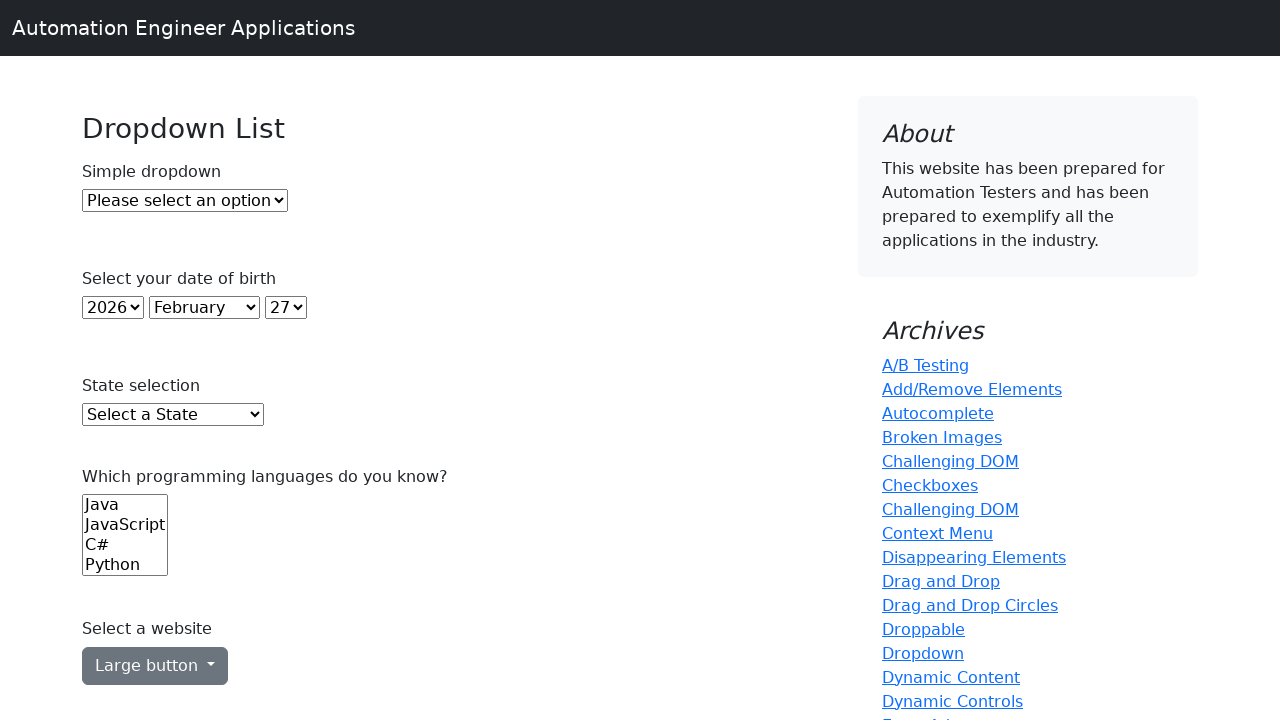

Selected Option 1 from dropdown using value attribute selection method on #dropdown
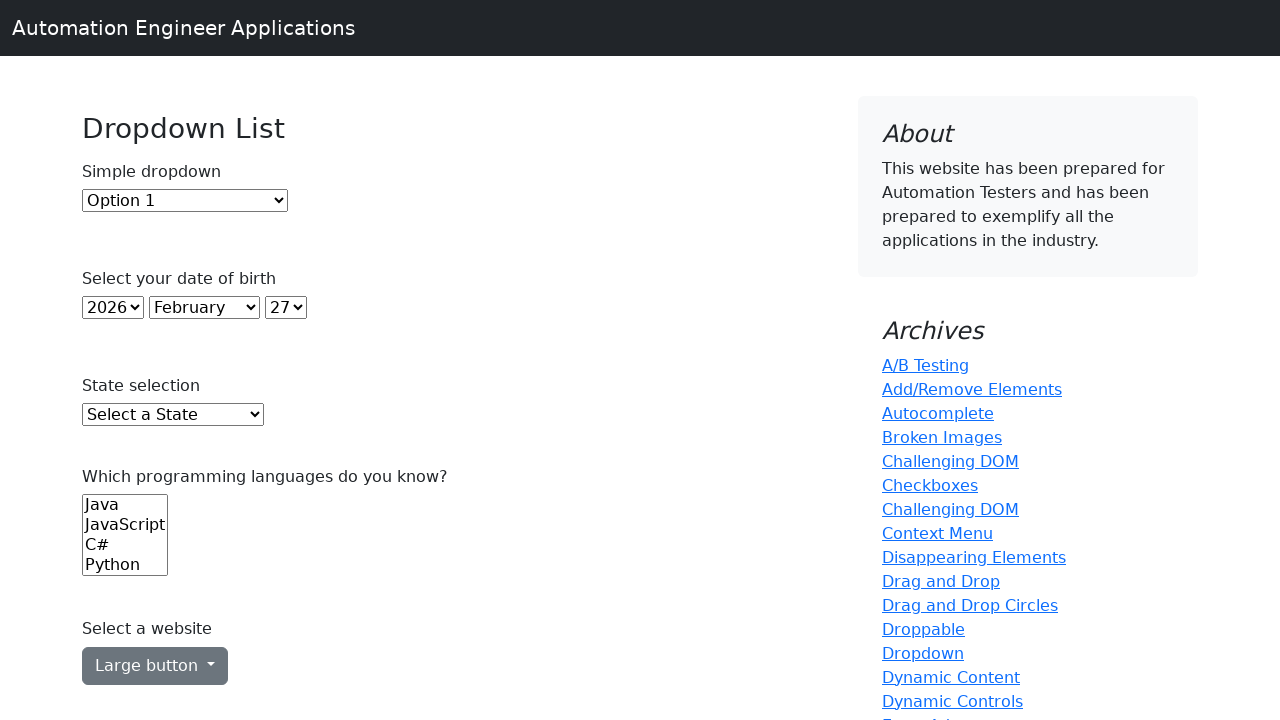

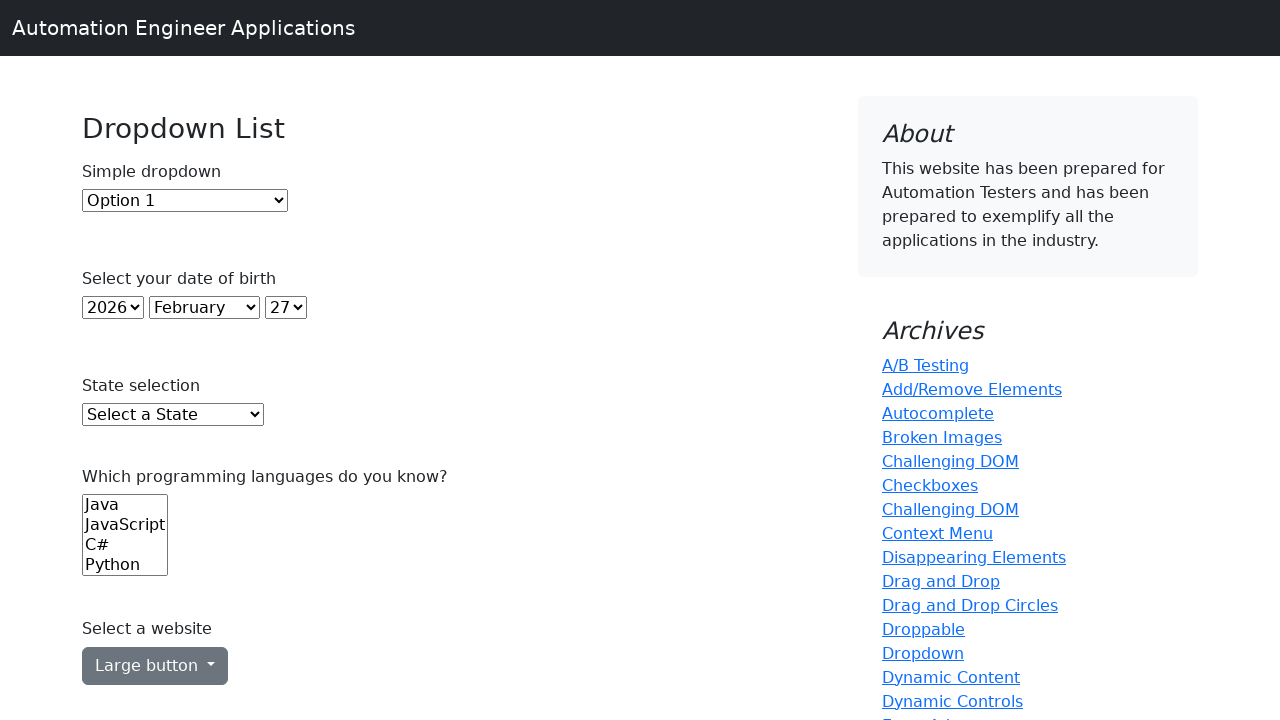